Tests returning a rented cat by setting cookie for cat 2 as rented, then returning it via the Return form

Starting URL: https://cs1632.appspot.com/

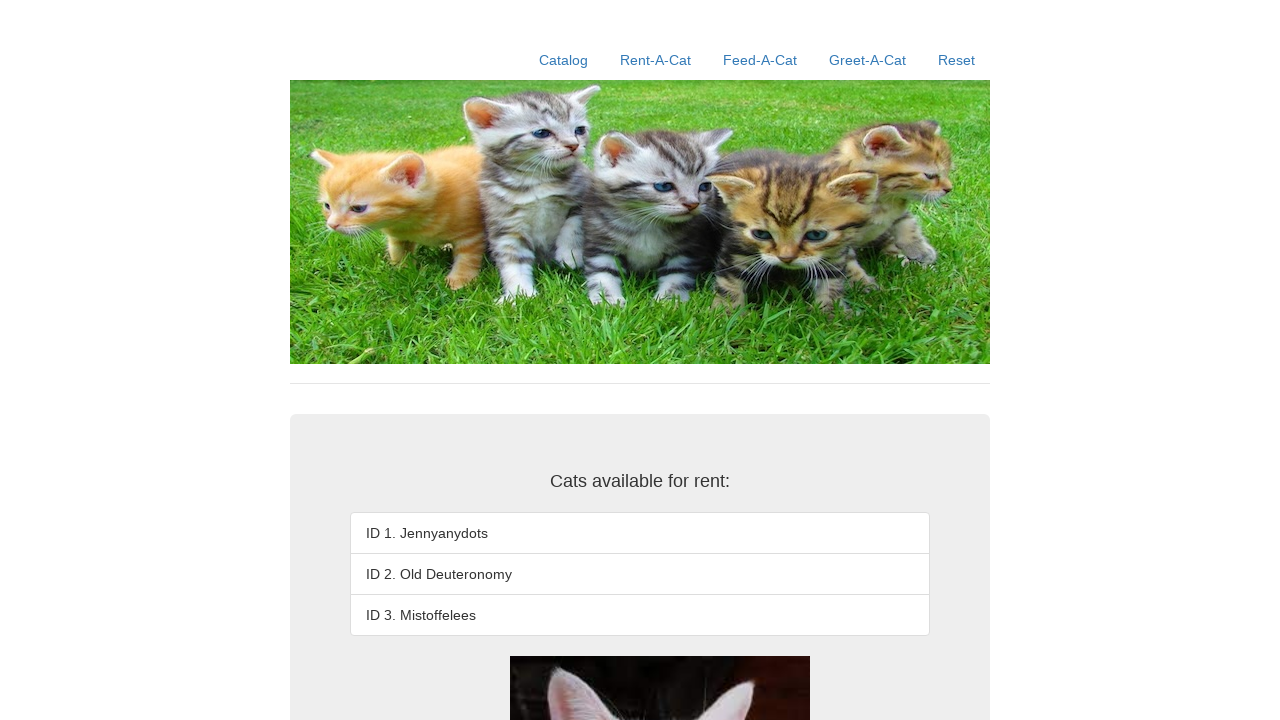

Set cookies to simulate cat 2 as rented
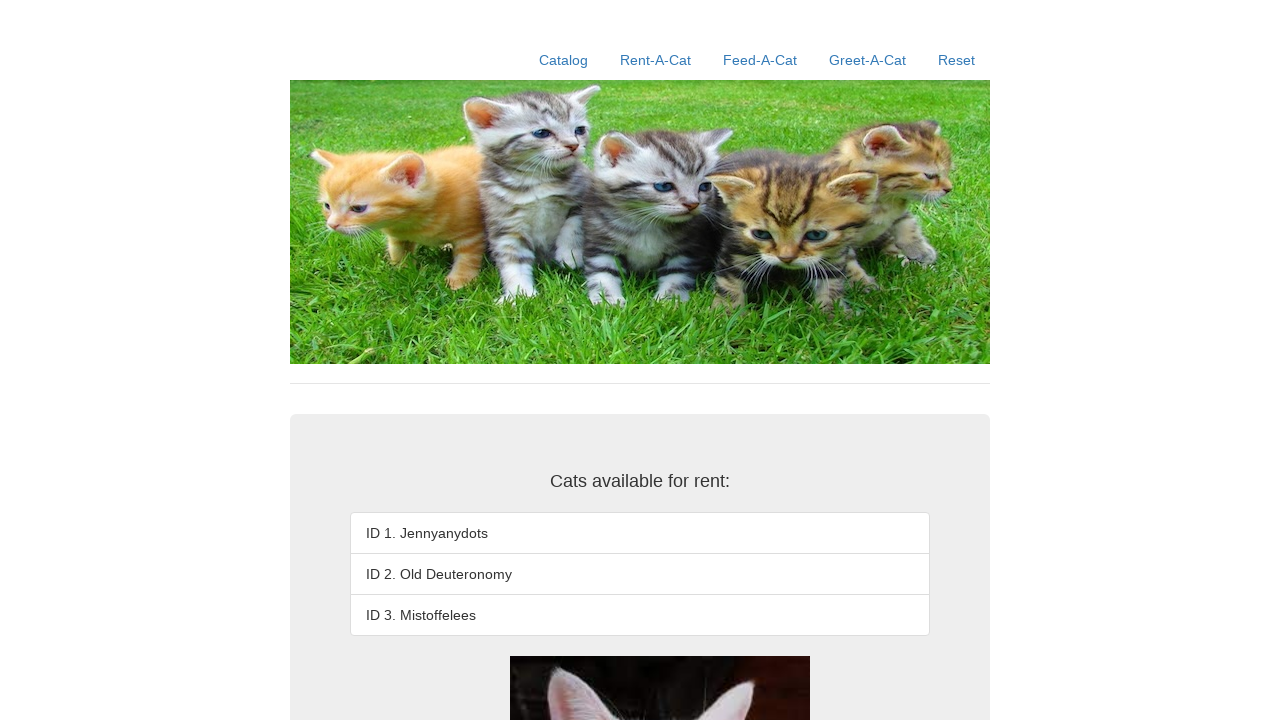

Reloaded page to apply cookies
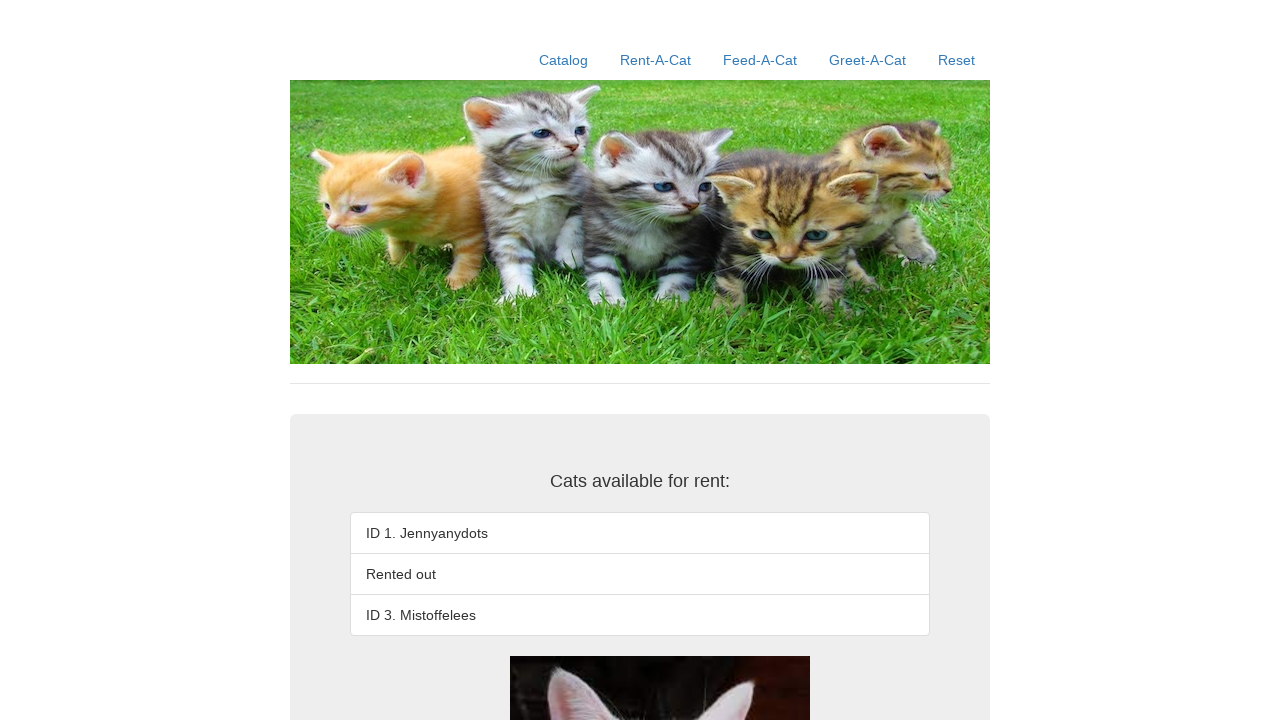

Clicked Rent-A-Cat link at (656, 60) on text=Rent-A-Cat
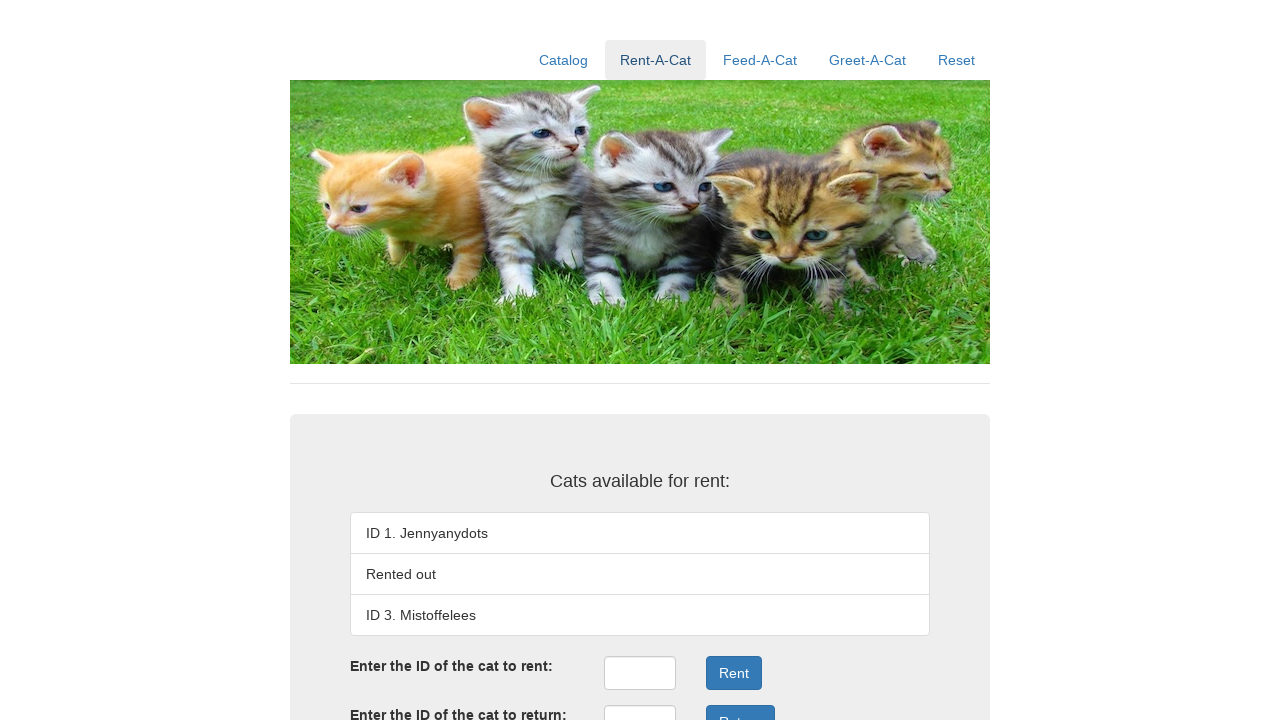

Main div element loaded
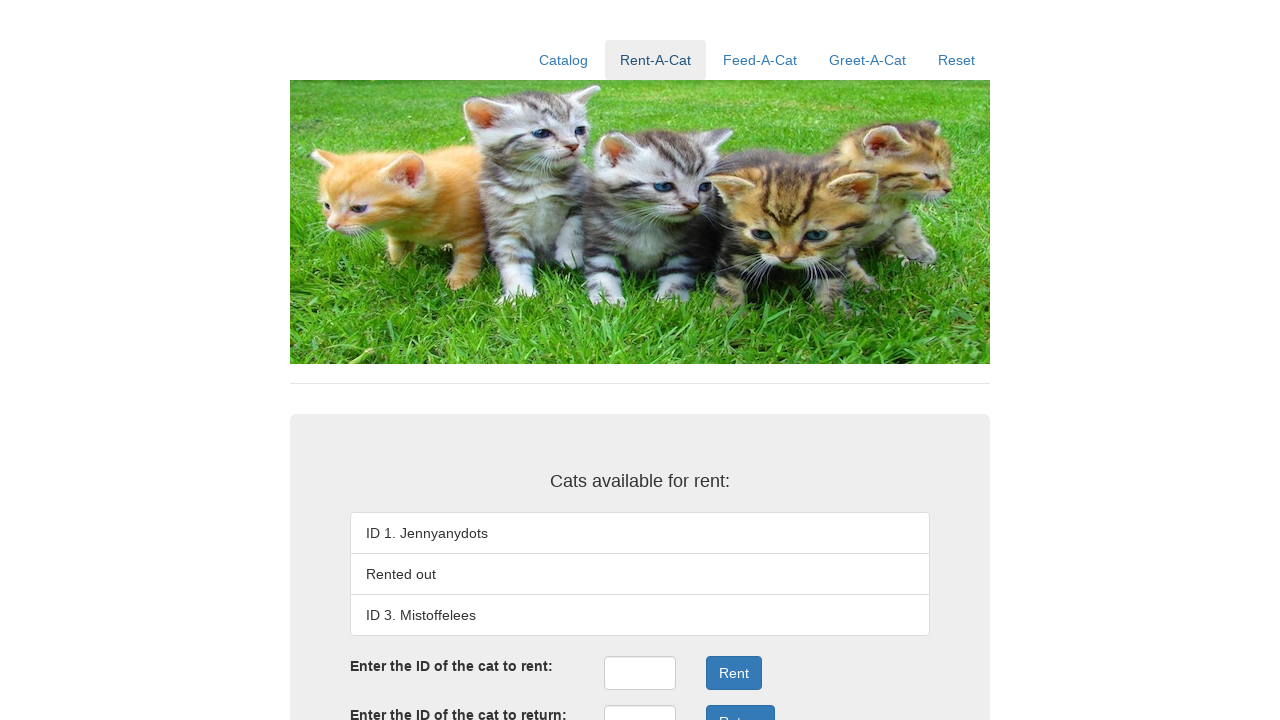

Clicked return ID field at (640, 703) on #returnID
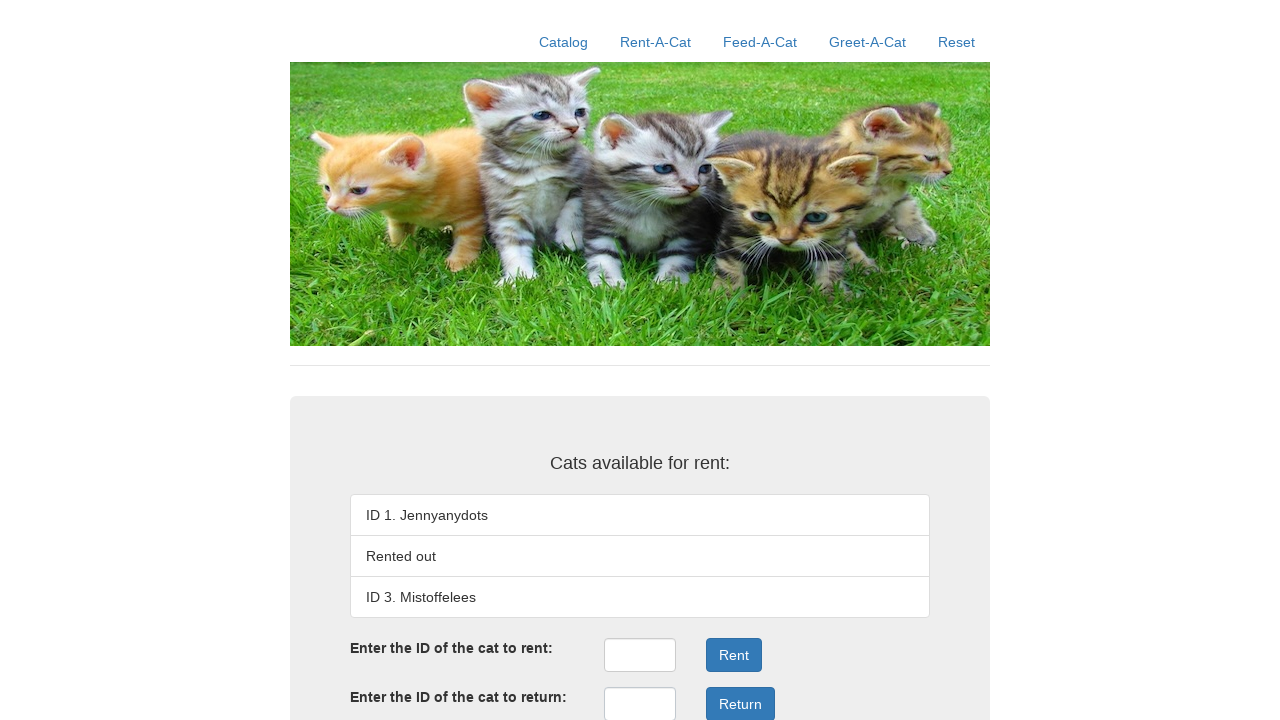

Filled return ID field with '2' on #returnID
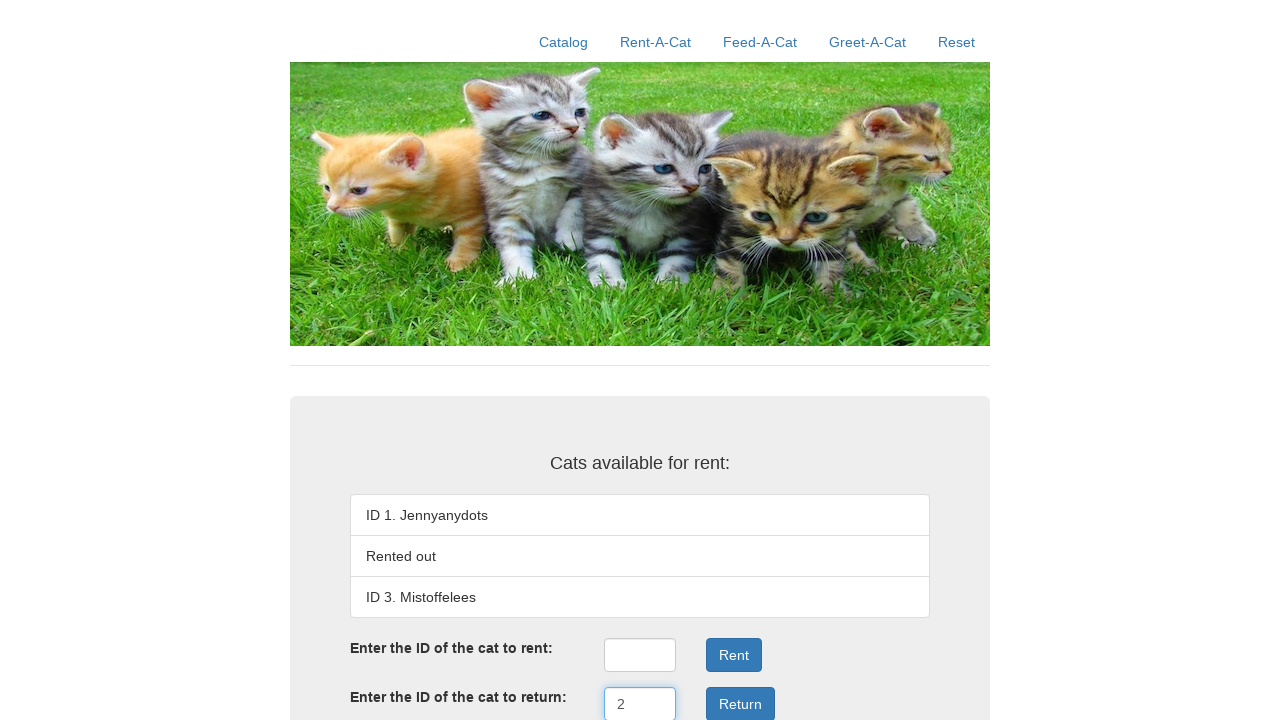

Clicked Return button at (740, 703) on xpath=//div[3]/div[3]/button
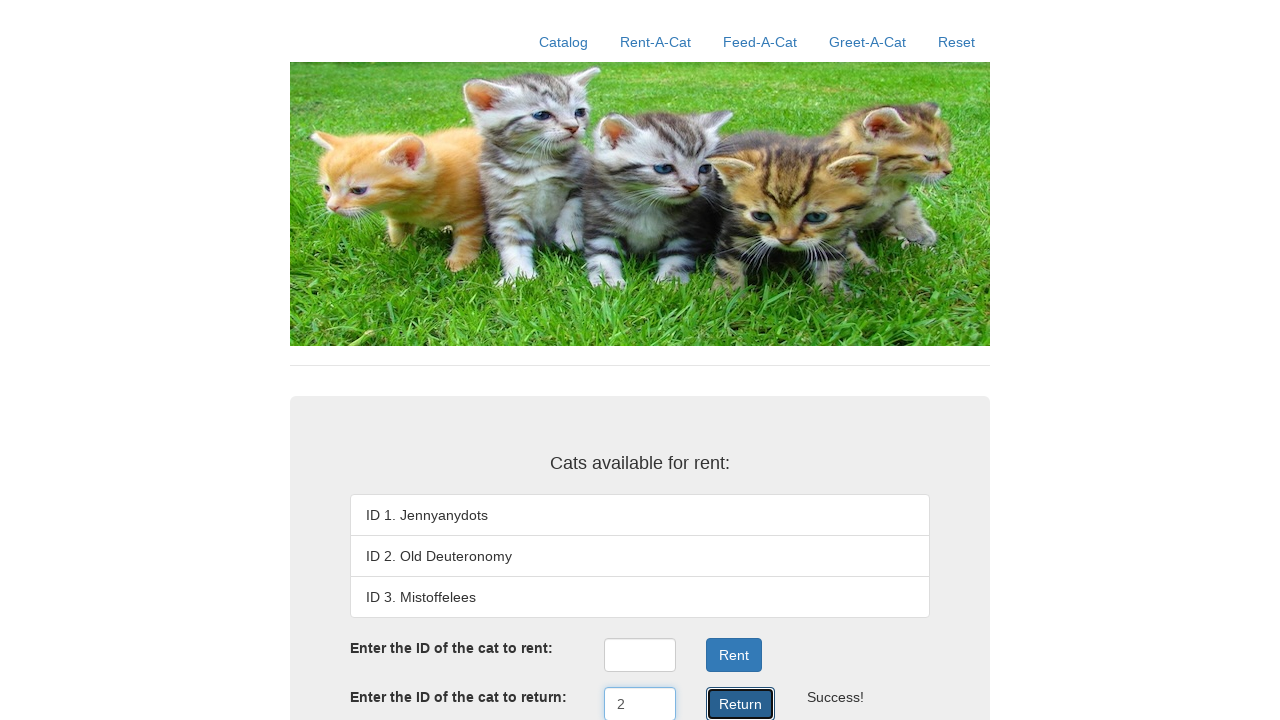

Return result element loaded
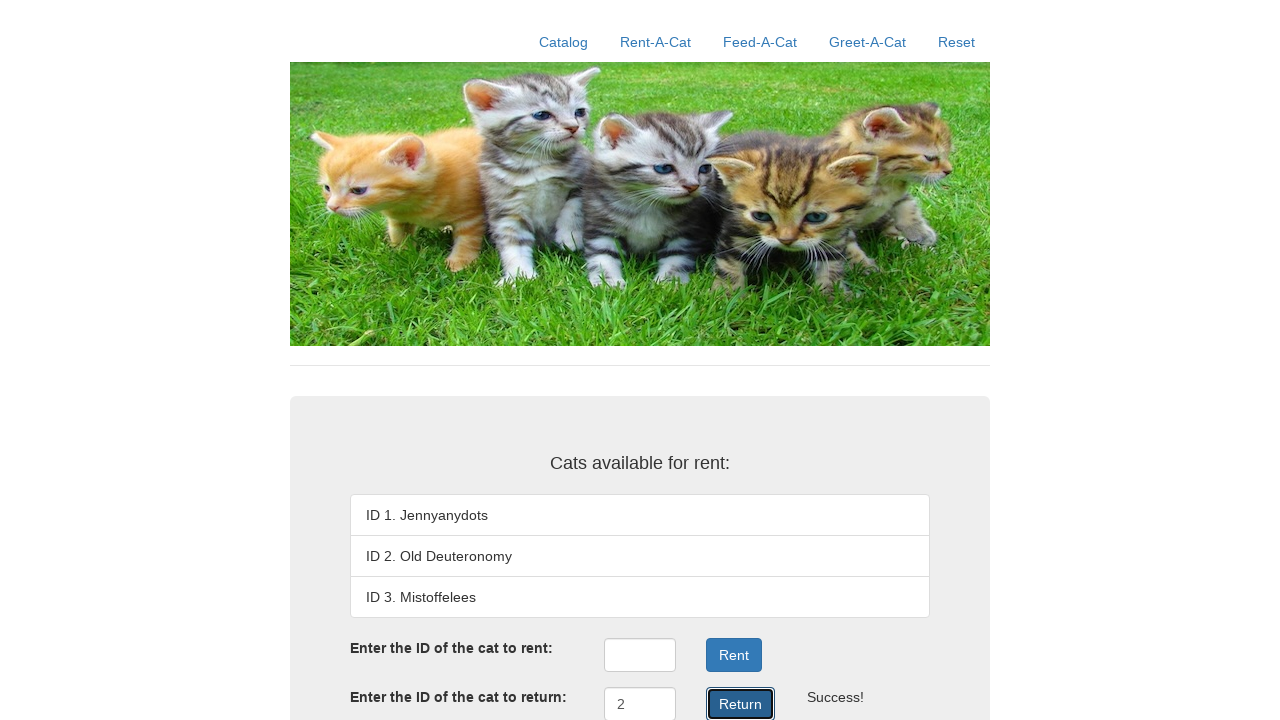

Verified that list items exist
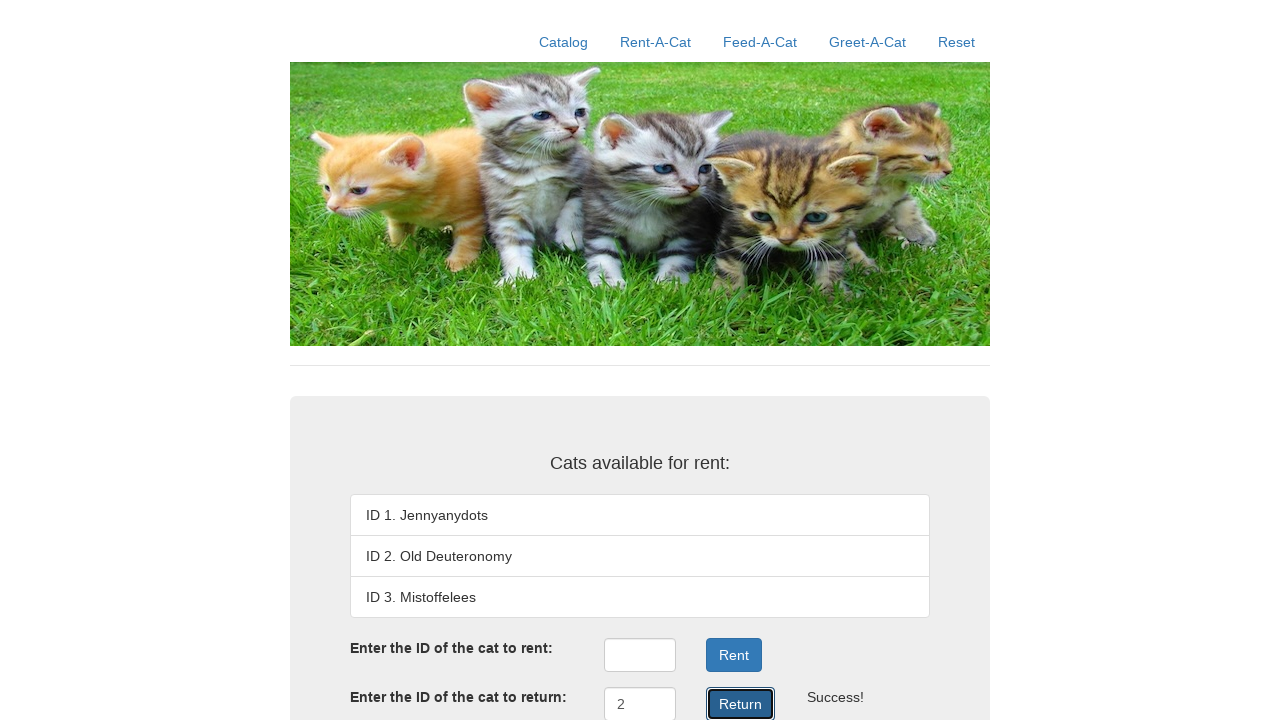

Verified that second list item exists
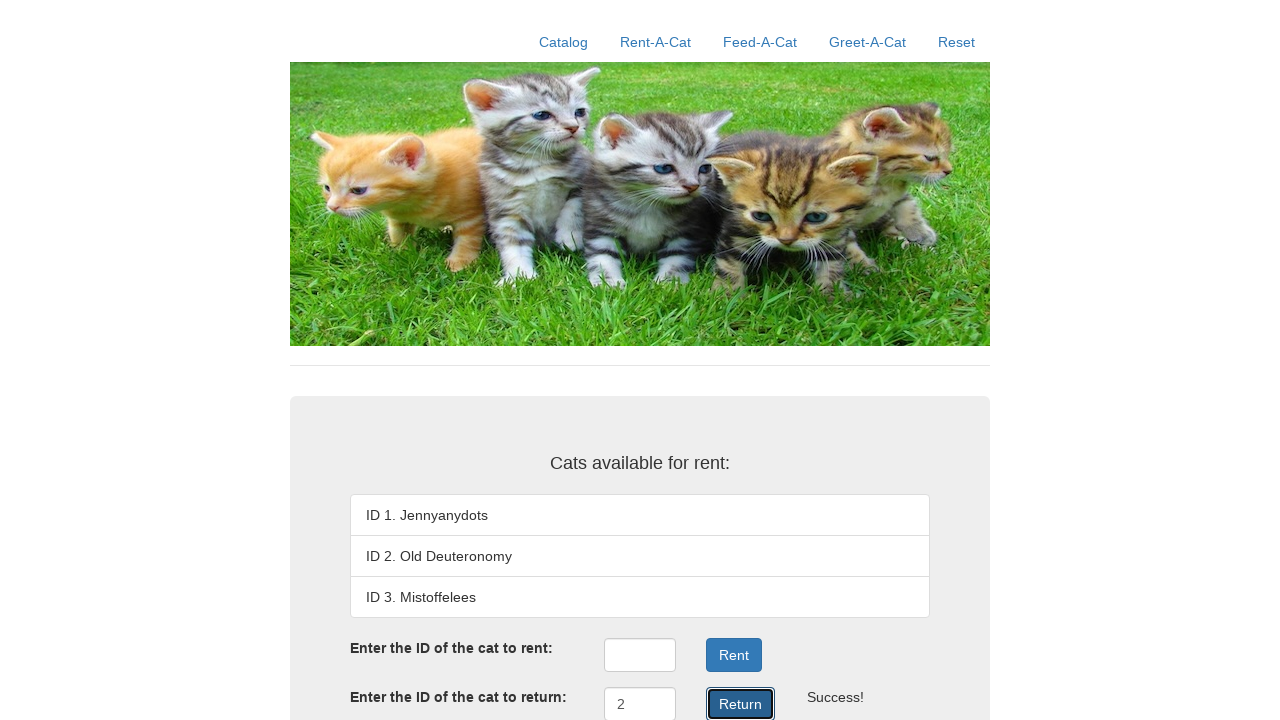

Verified that third list item exists
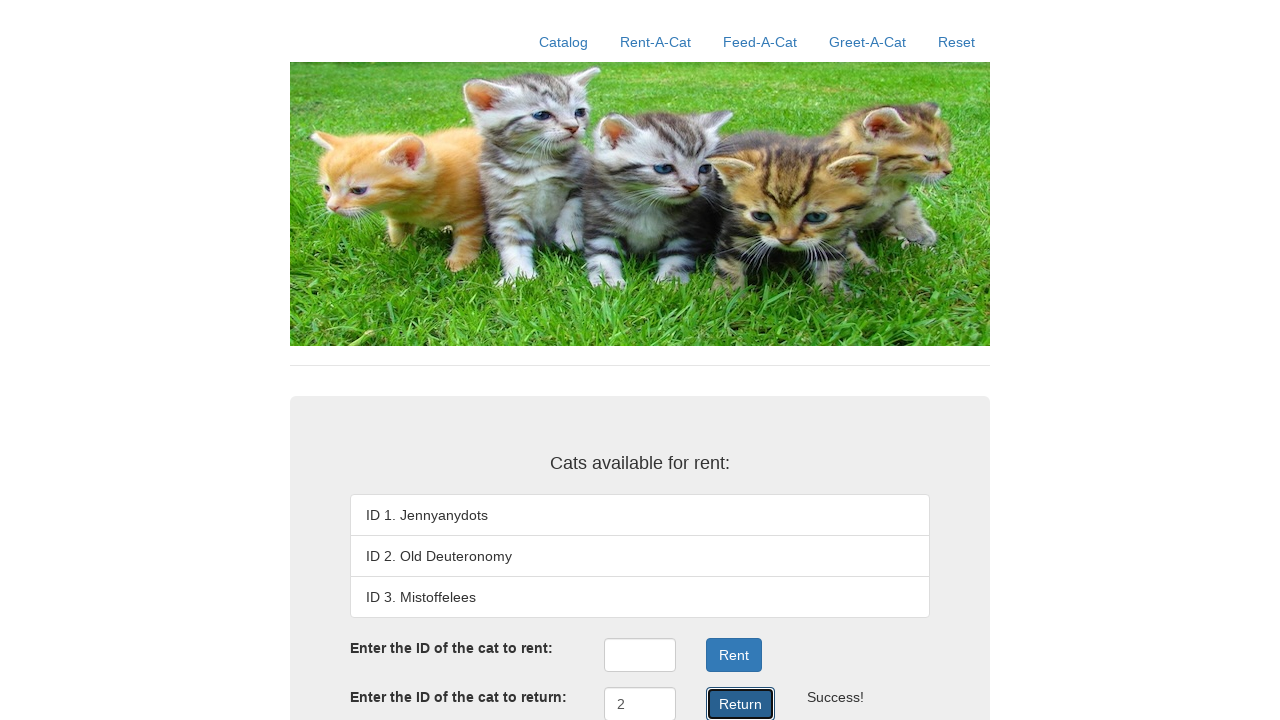

Verified that return result div exists
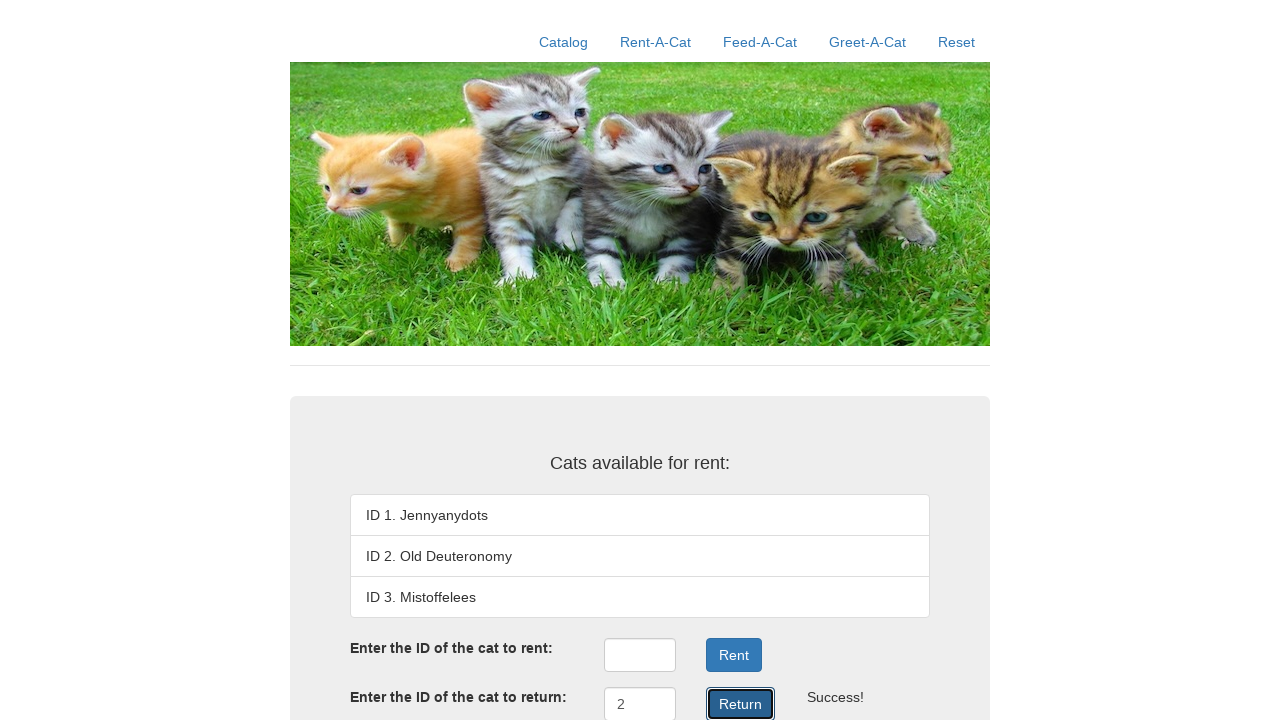

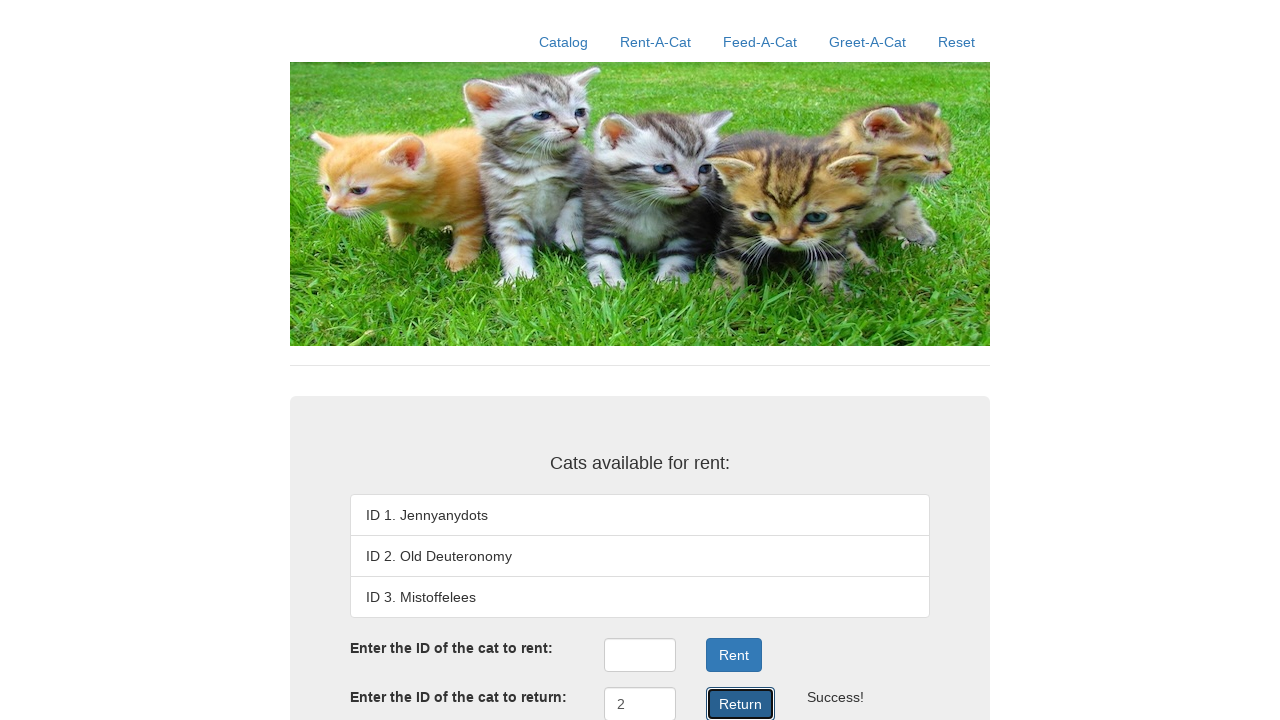